Tests keyboard input by typing text, using space and backspace keys in an input field

Starting URL: http://sahitest.com/demo/label.htm

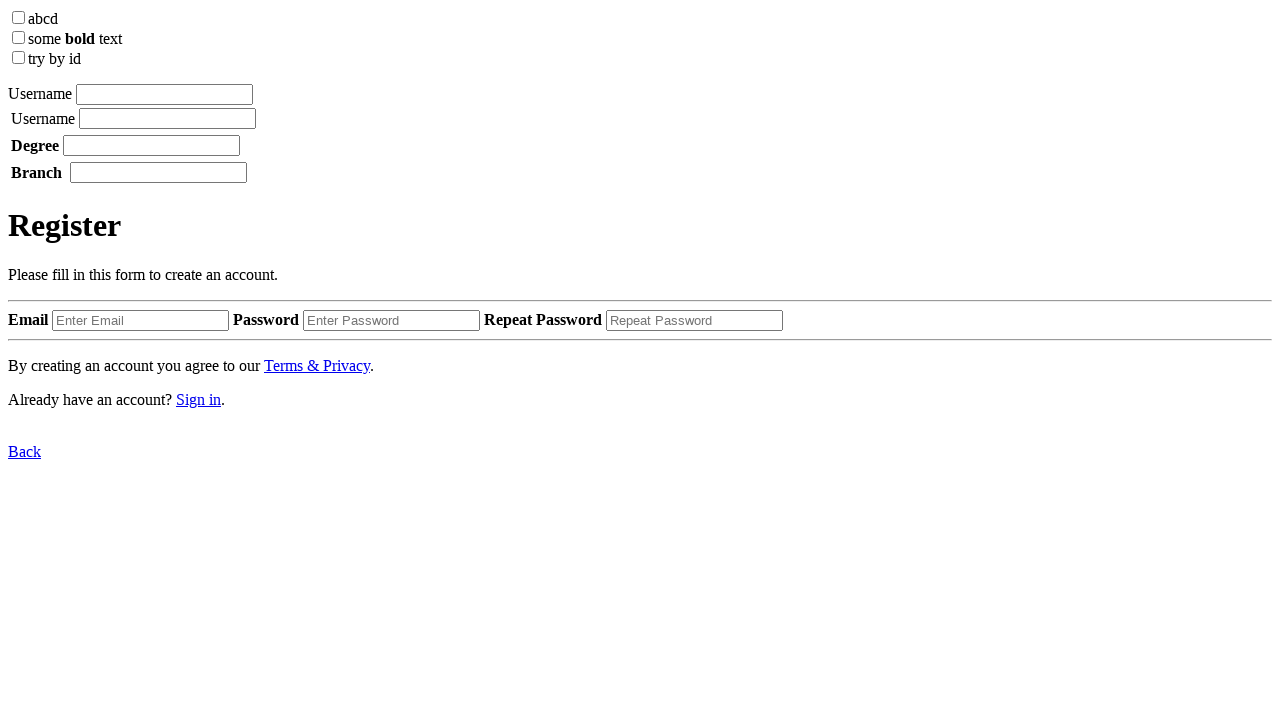

Clicked on the input field at (164, 94) on xpath=/html/body/label[1]/input
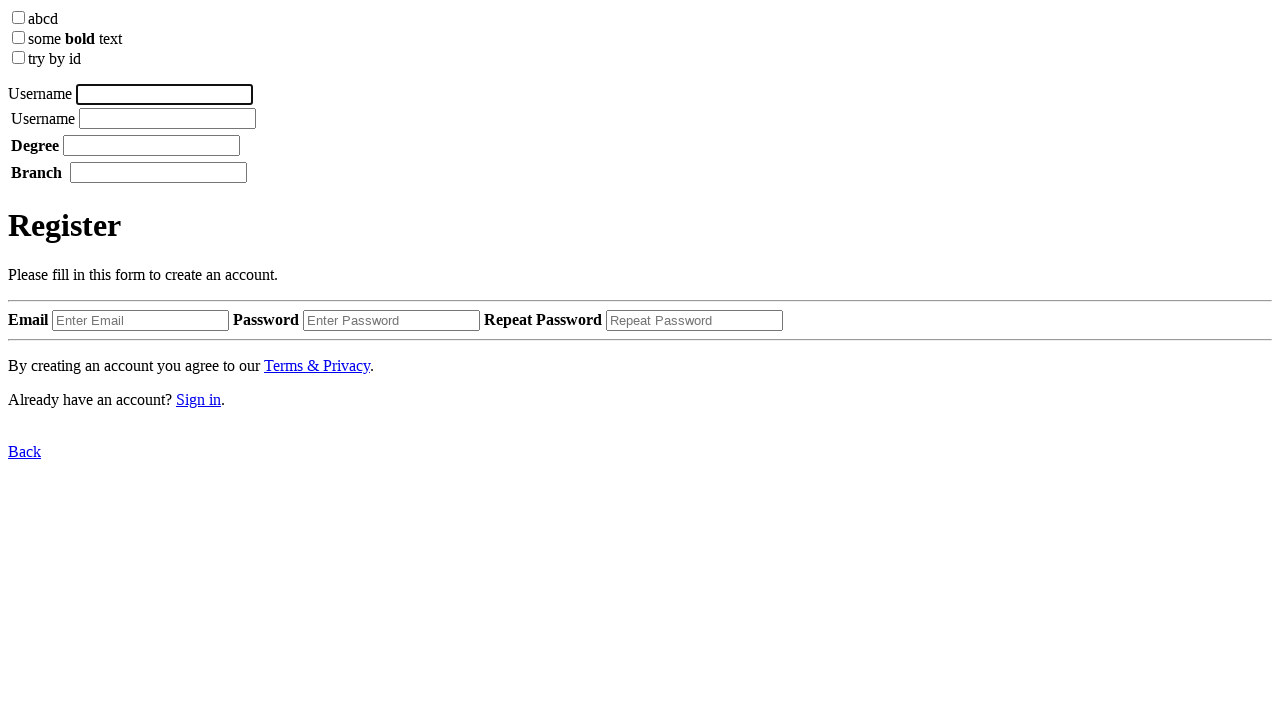

Typed 'username wanghao' in the input field
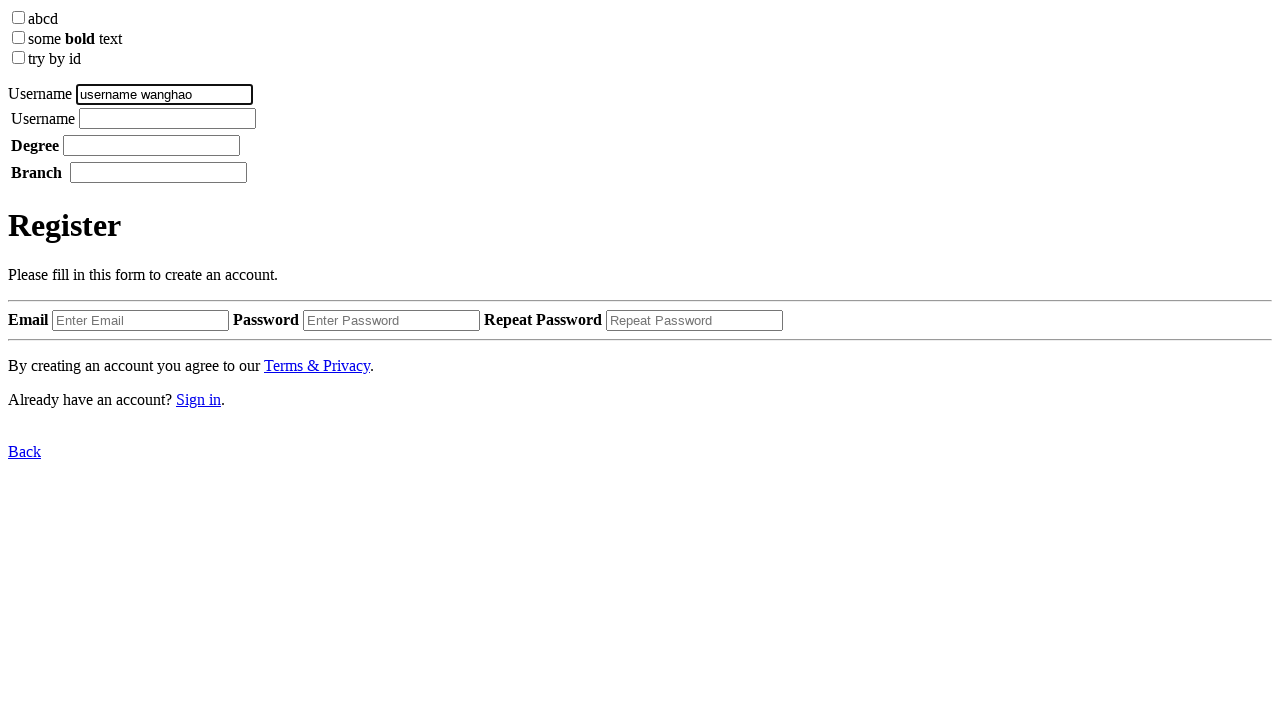

Pressed Backspace key to delete the last character
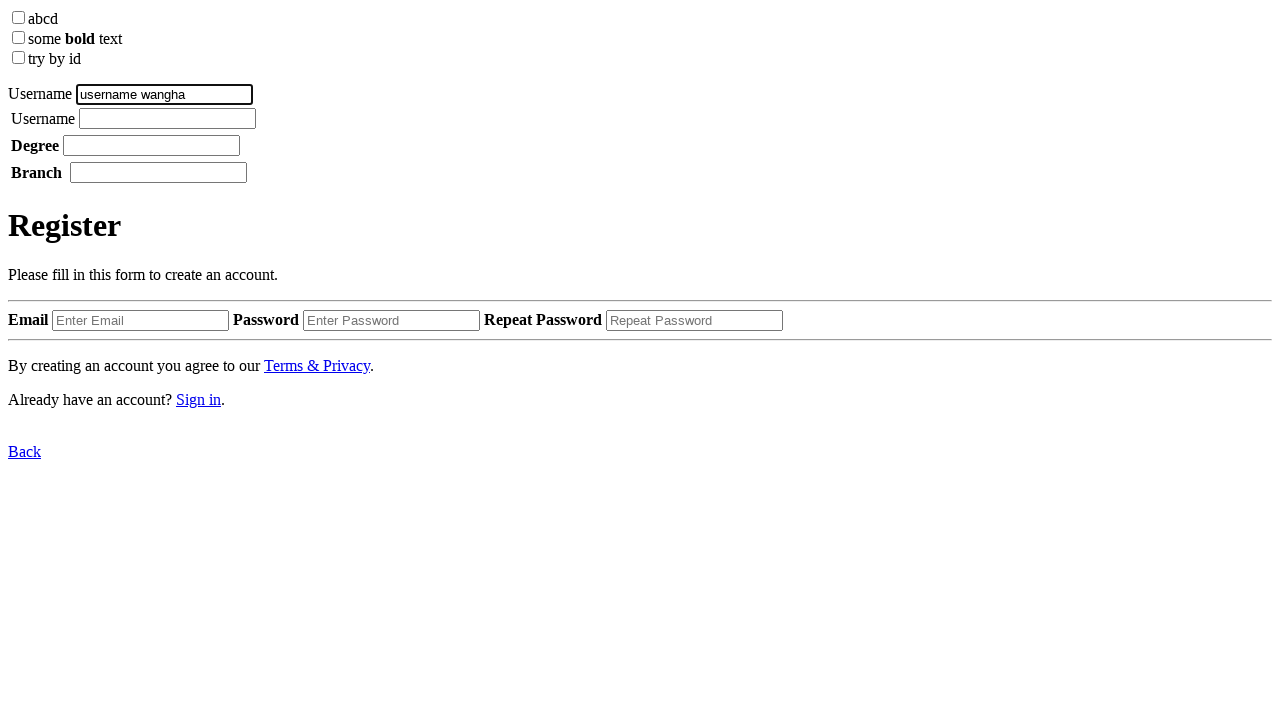

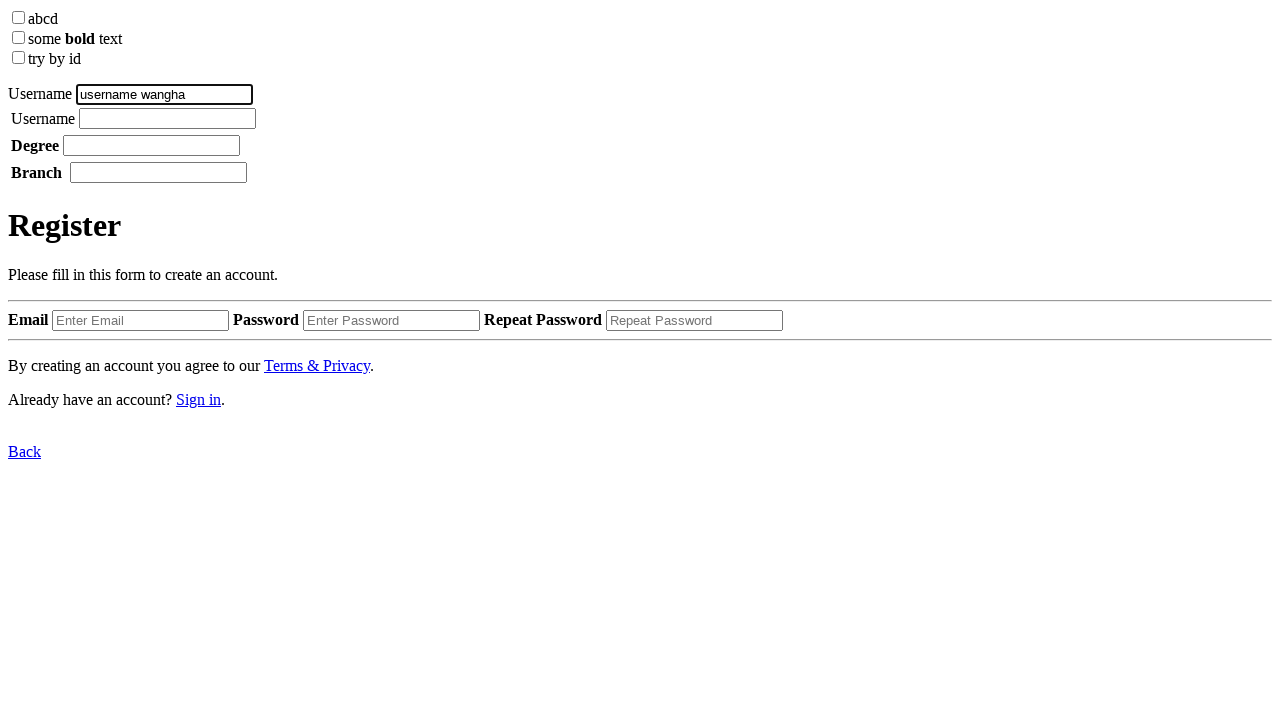